Tests adding multiple stickers and removing them using both 'Remove 1' and 'Remove all' options, verifying the cart becomes empty

Starting URL: https://stickerfy.herokuapp.com/

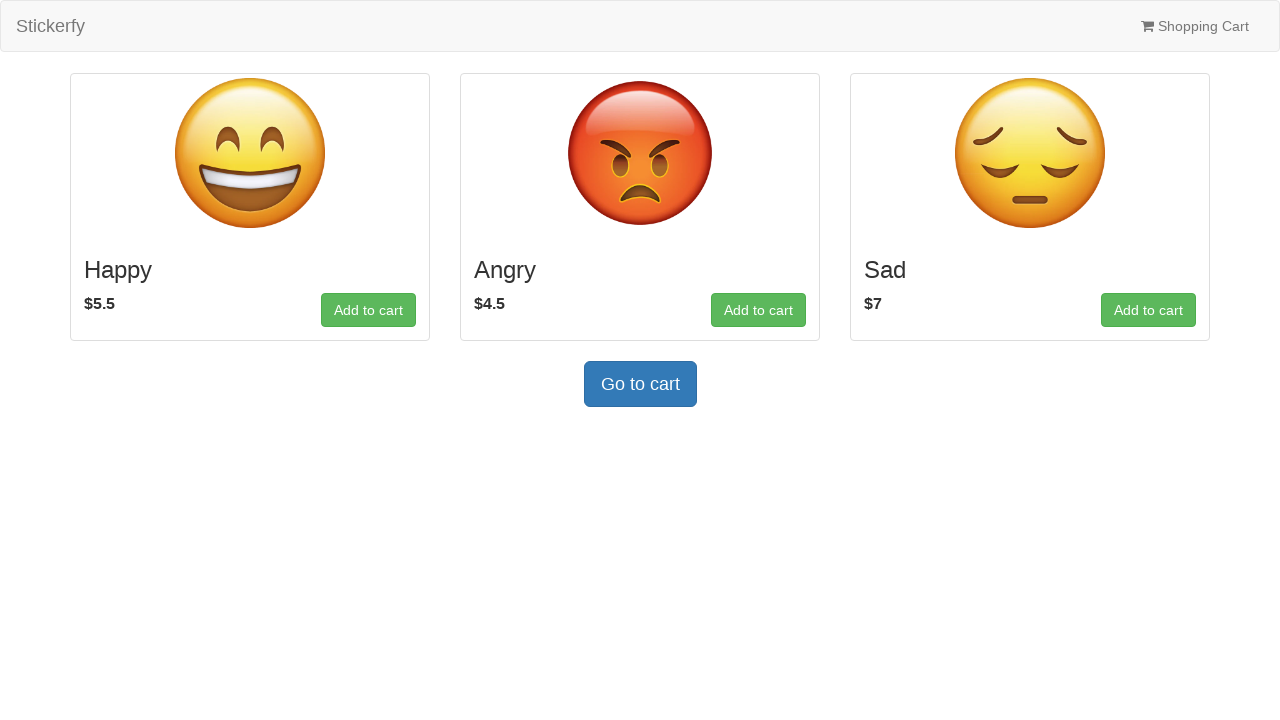

Clicked 'Add to cart' button for Angry sticker at (758, 310) on internal:role=button[name="Add to cart"i] >> nth=1
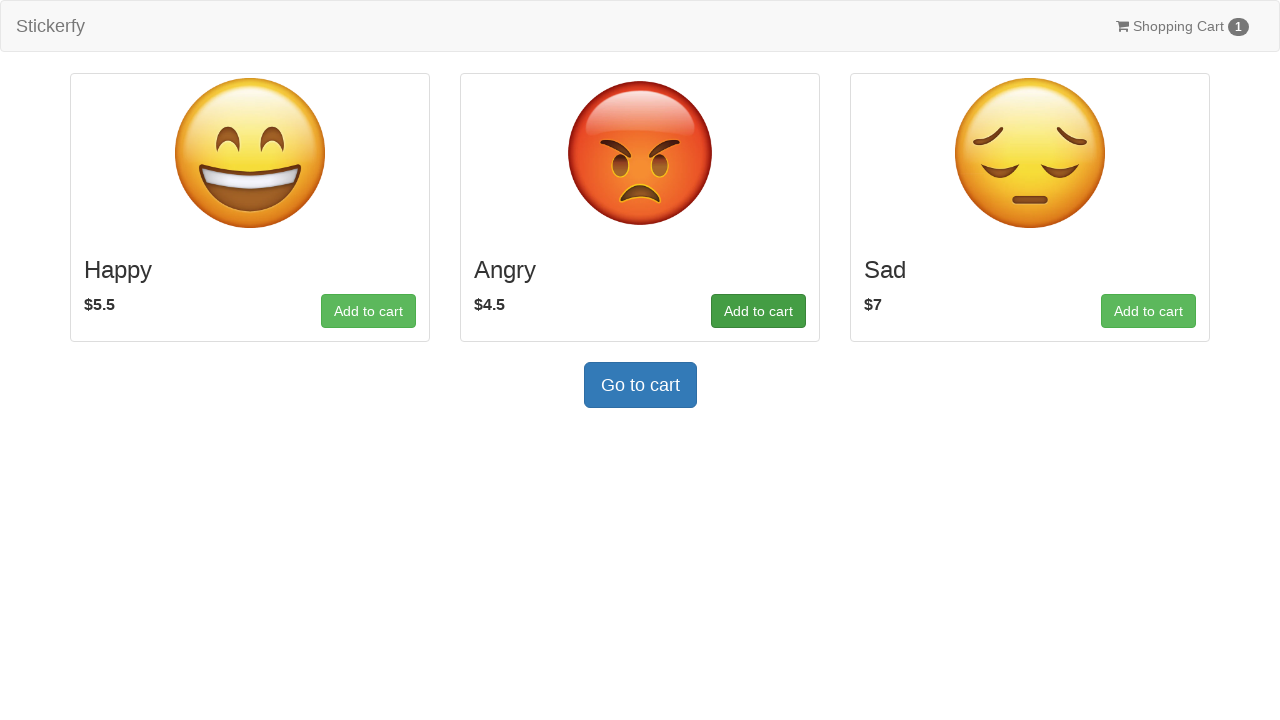

Clicked 'Add to cart' button for Sad sticker (1st time) at (1148, 311) on internal:role=button[name="Add to cart"i] >> nth=2
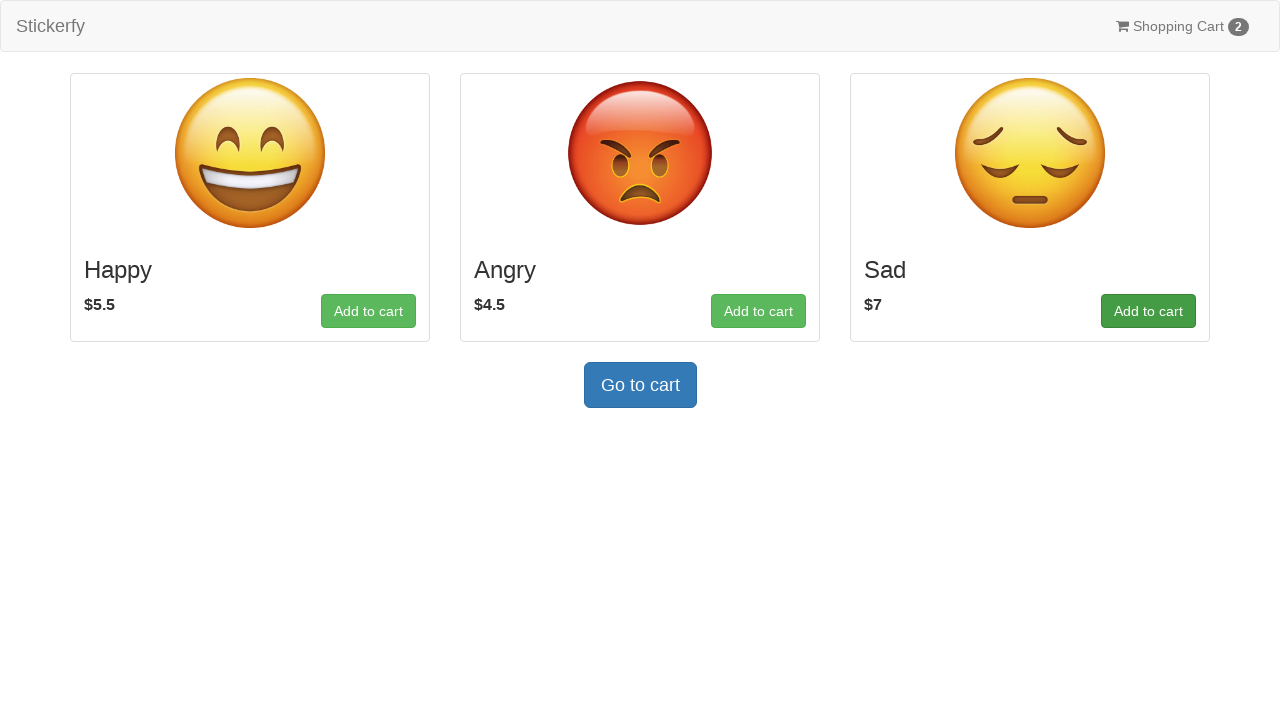

Clicked 'Add to cart' button for Sad sticker (2nd time) at (1148, 311) on internal:role=button[name="Add to cart"i] >> nth=2
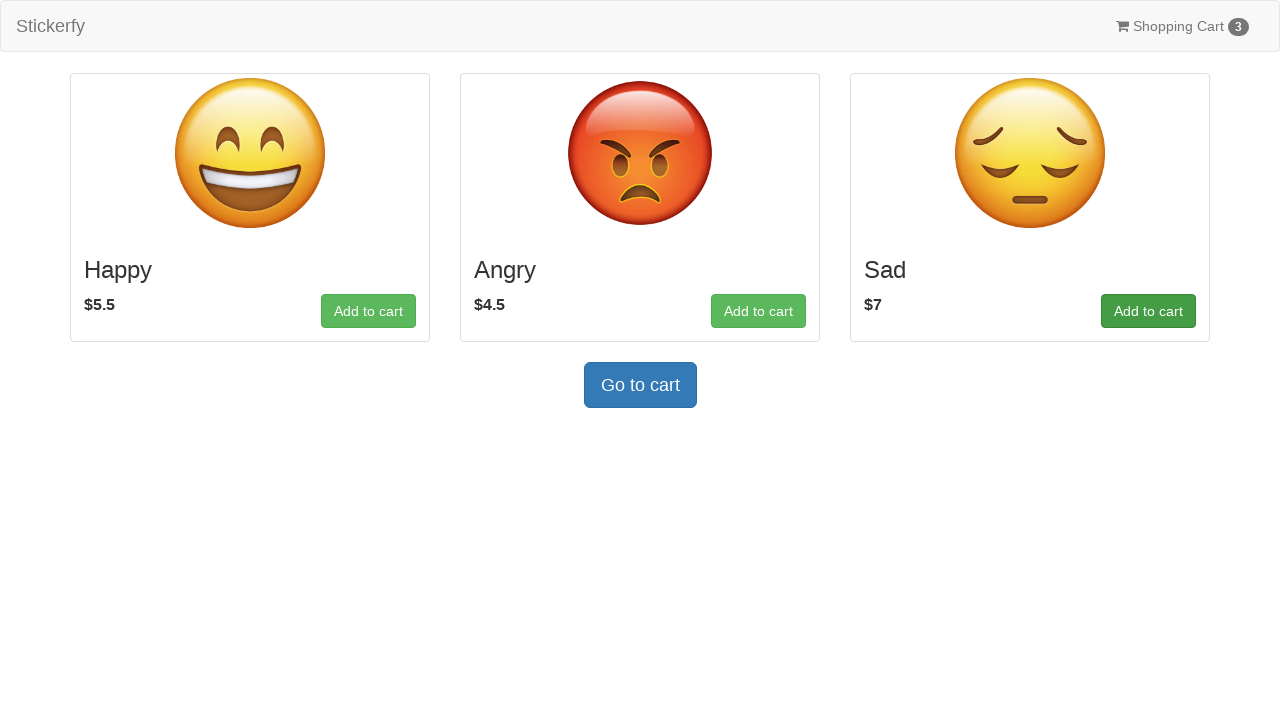

Clicked on Shopping Cart link with 3 items at (1182, 26) on internal:role=link[name="Shopping Cart 3"i]
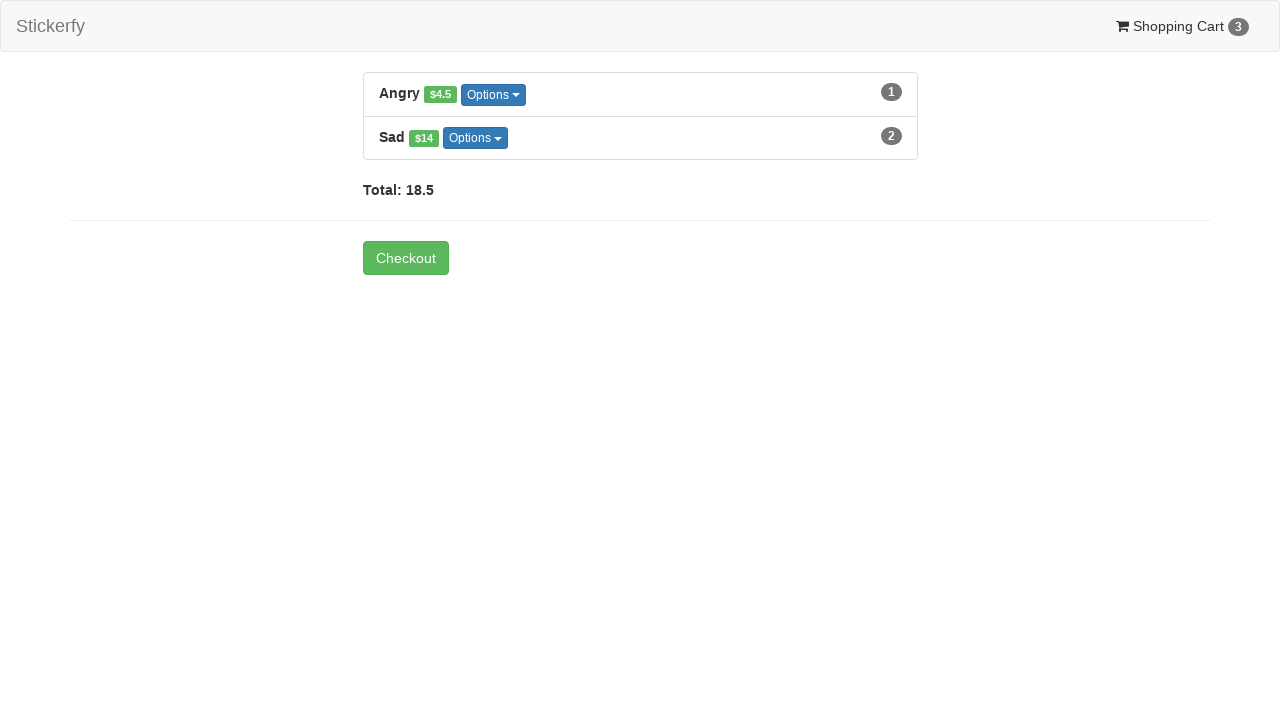

Clicked Options button for Angry sticker item at (494, 95) on li >> internal:has-text="Angry"i >> internal:role=button
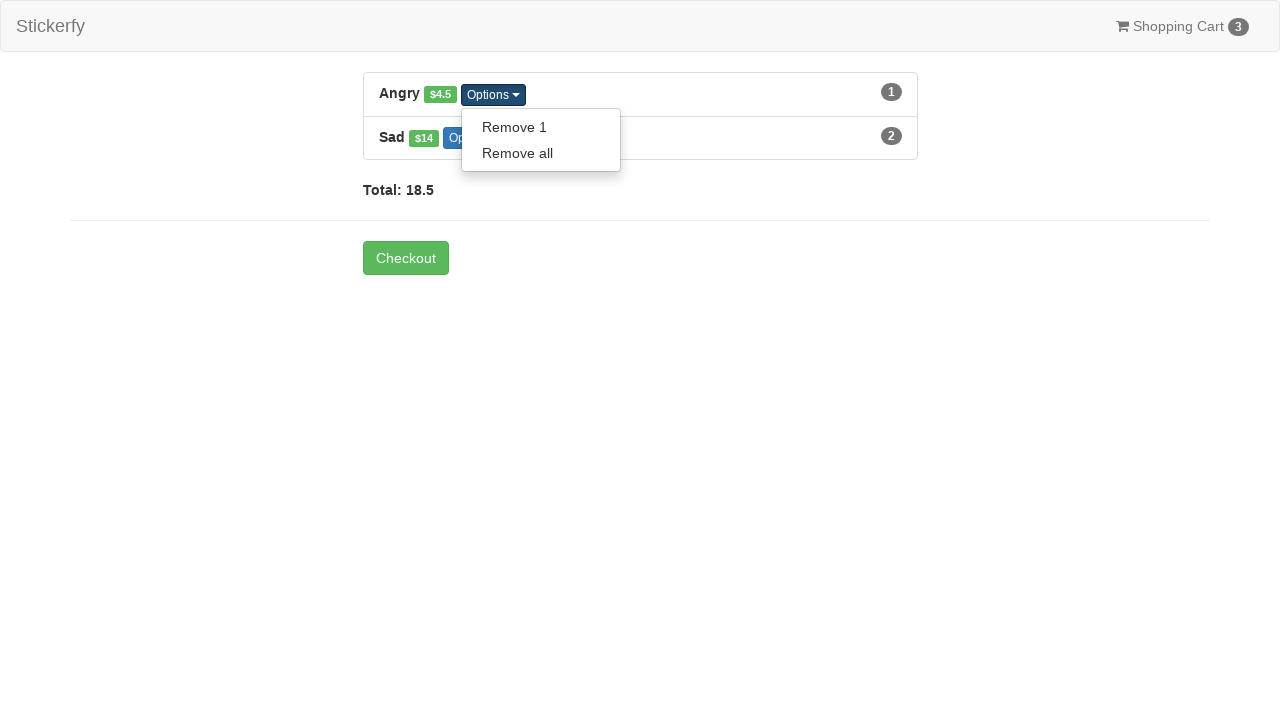

Clicked 'Remove 1' link to remove one Angry sticker at (541, 127) on internal:role=link[name="Remove 1"i]
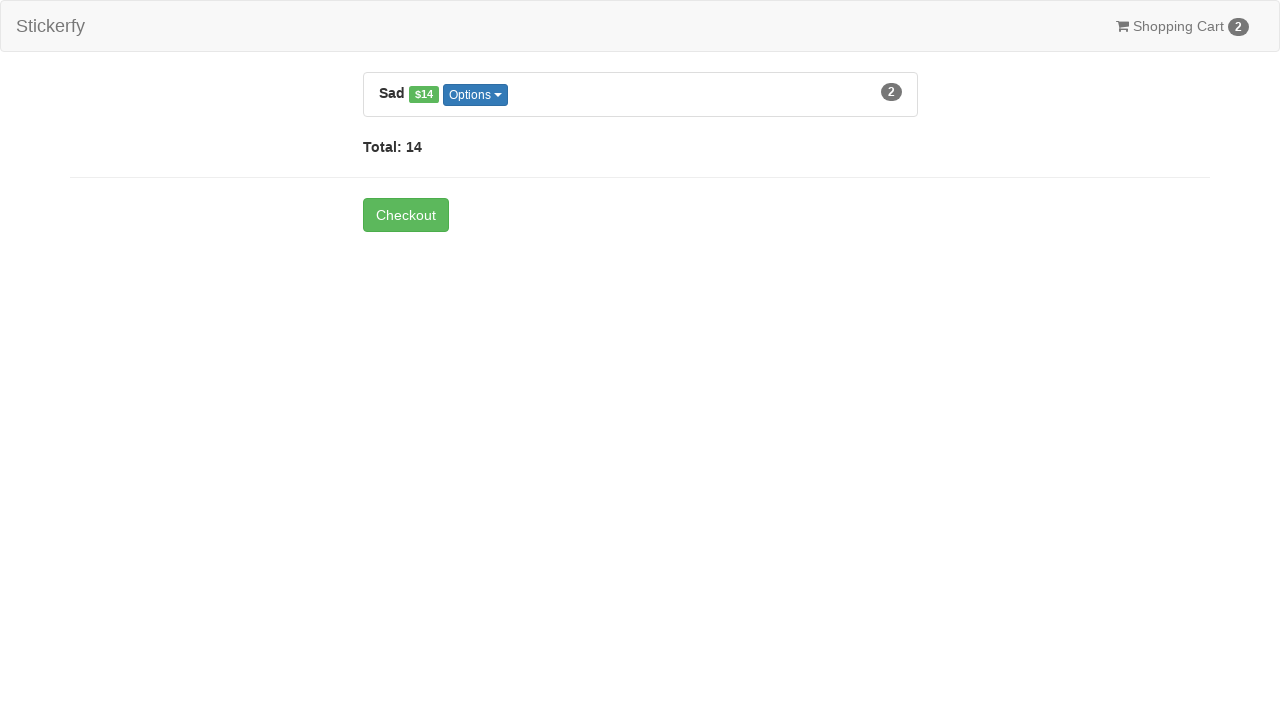

Clicked Options button for Sad sticker item at (476, 95) on internal:role=button[name="Options"i]
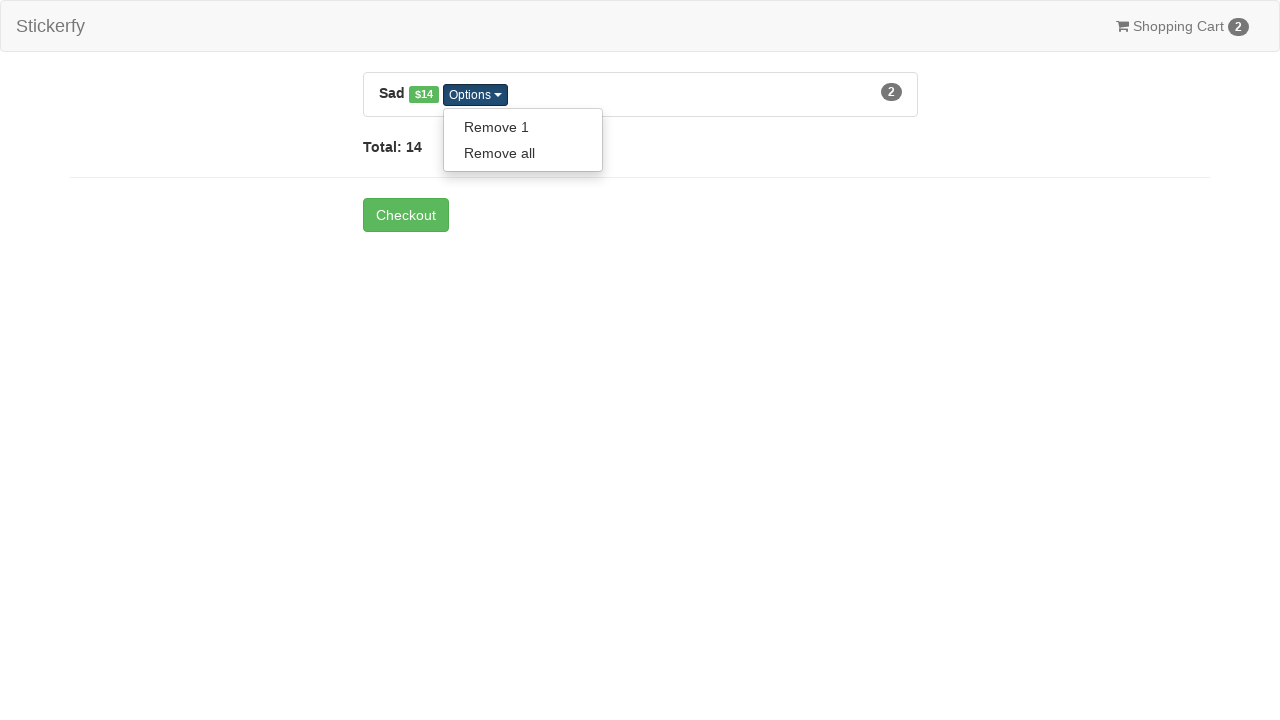

Clicked 'Remove all' link to remove all Sad stickers at (523, 153) on internal:role=link[name="Remove all"i]
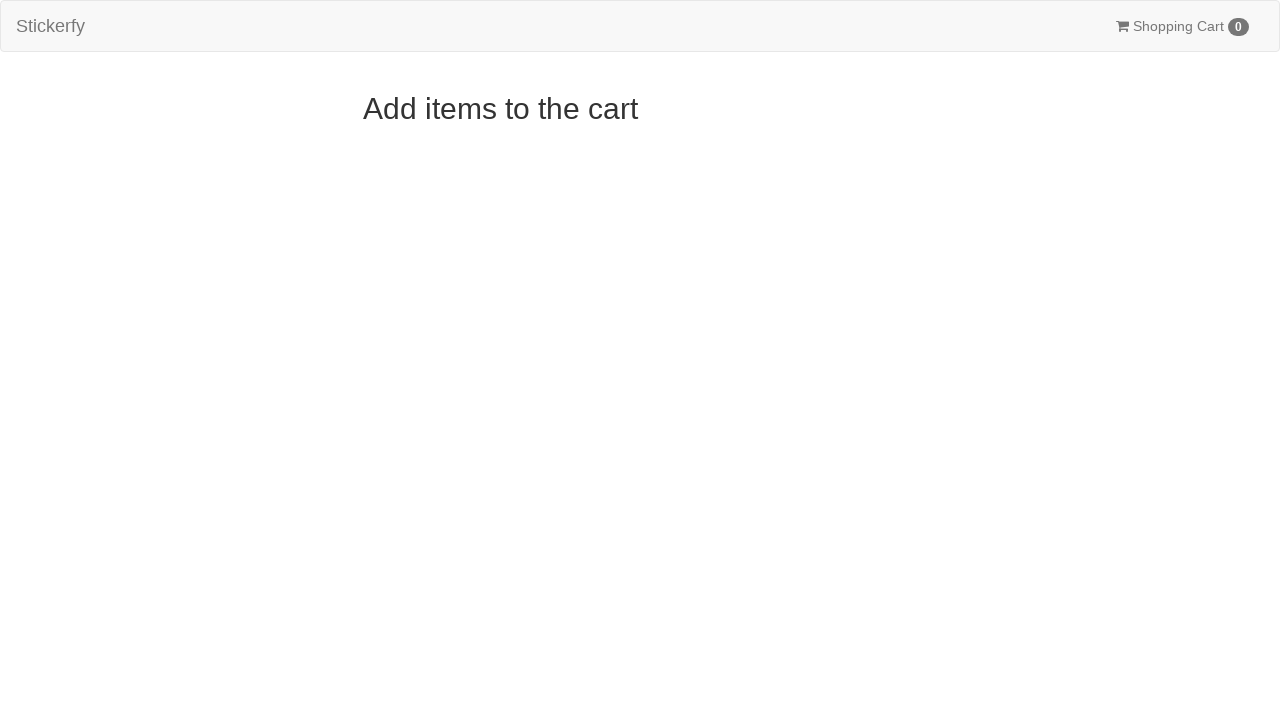

Verified cart is empty with 'Add items to the cart' heading displayed
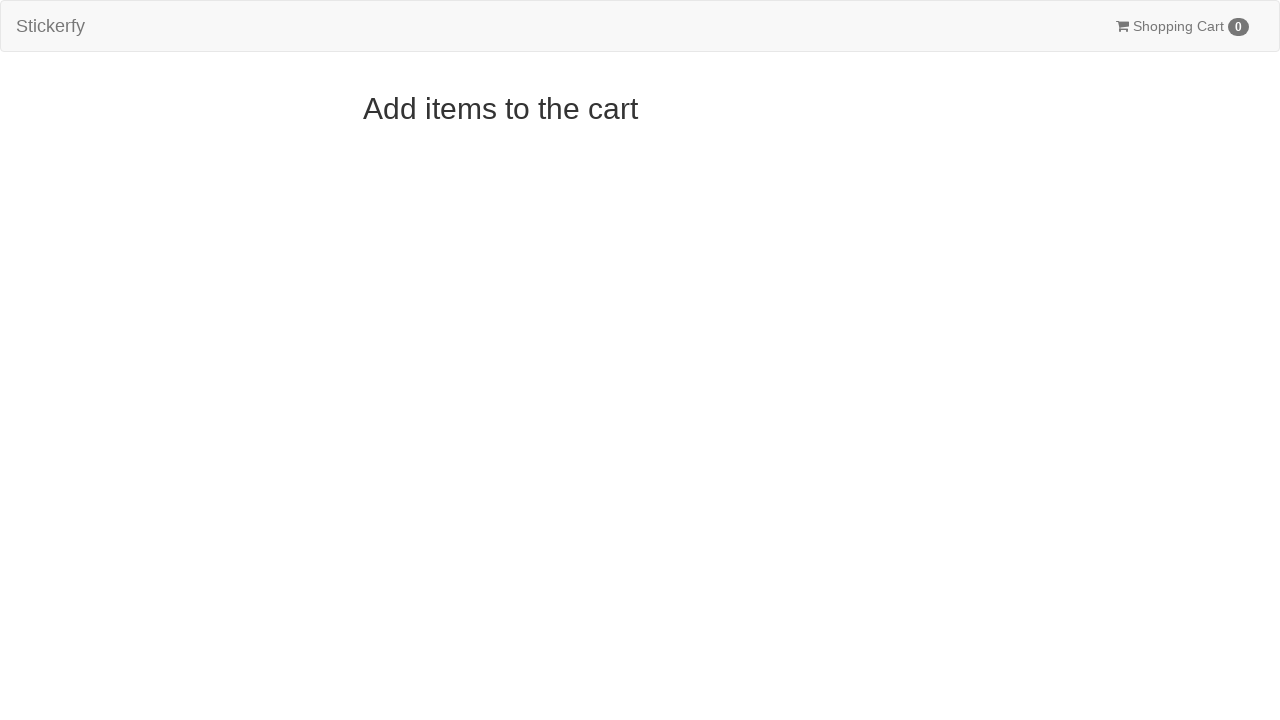

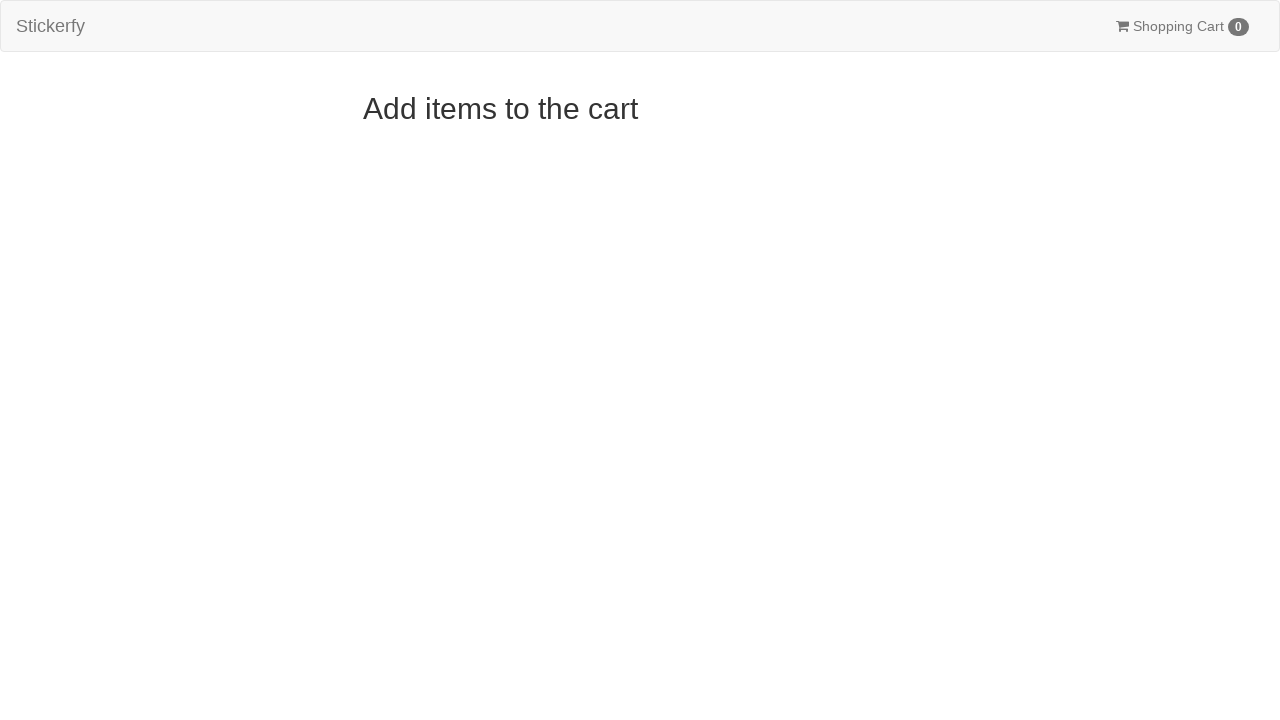